Tests checkbox functionality by switching to an iframe, verifying the initial unchecked state of a checkbox, clicking it, and verifying it becomes checked

Starting URL: https://www.w3schools.com/tags/tryit.asp?filename=tryhtml5_input_type_checkbox

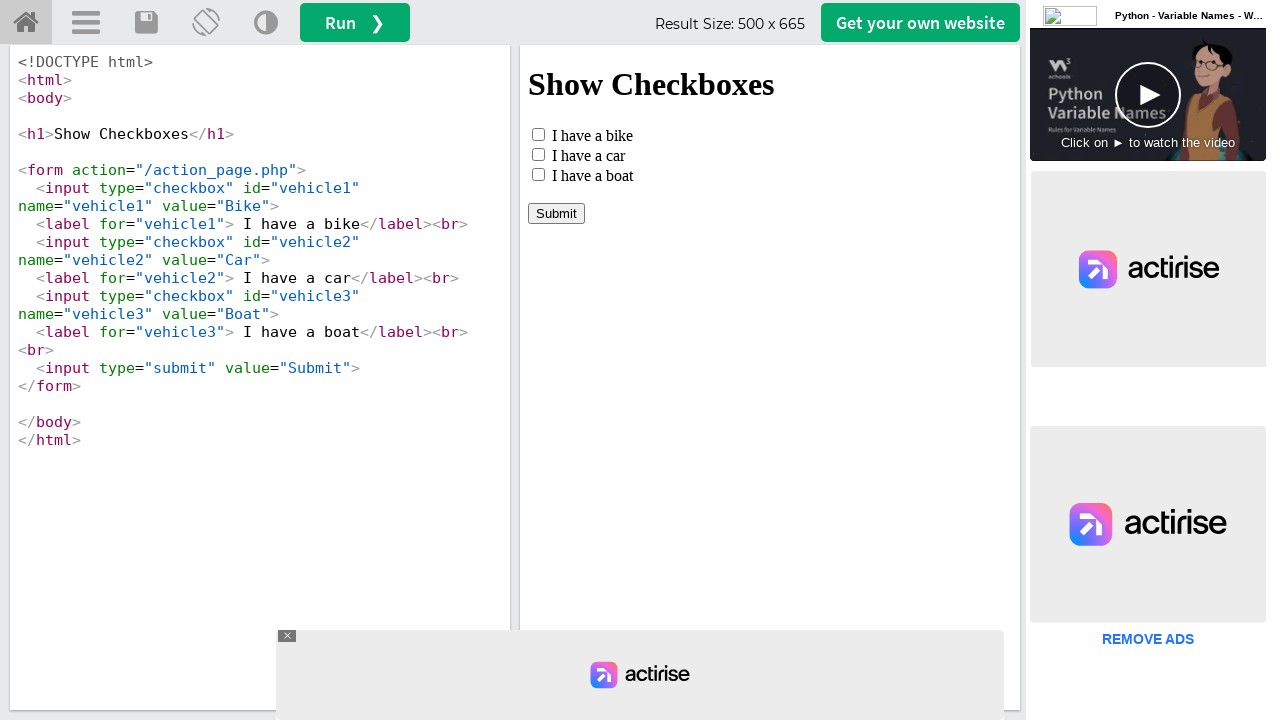

Located iframe with ID 'iframeResult' containing checkbox example
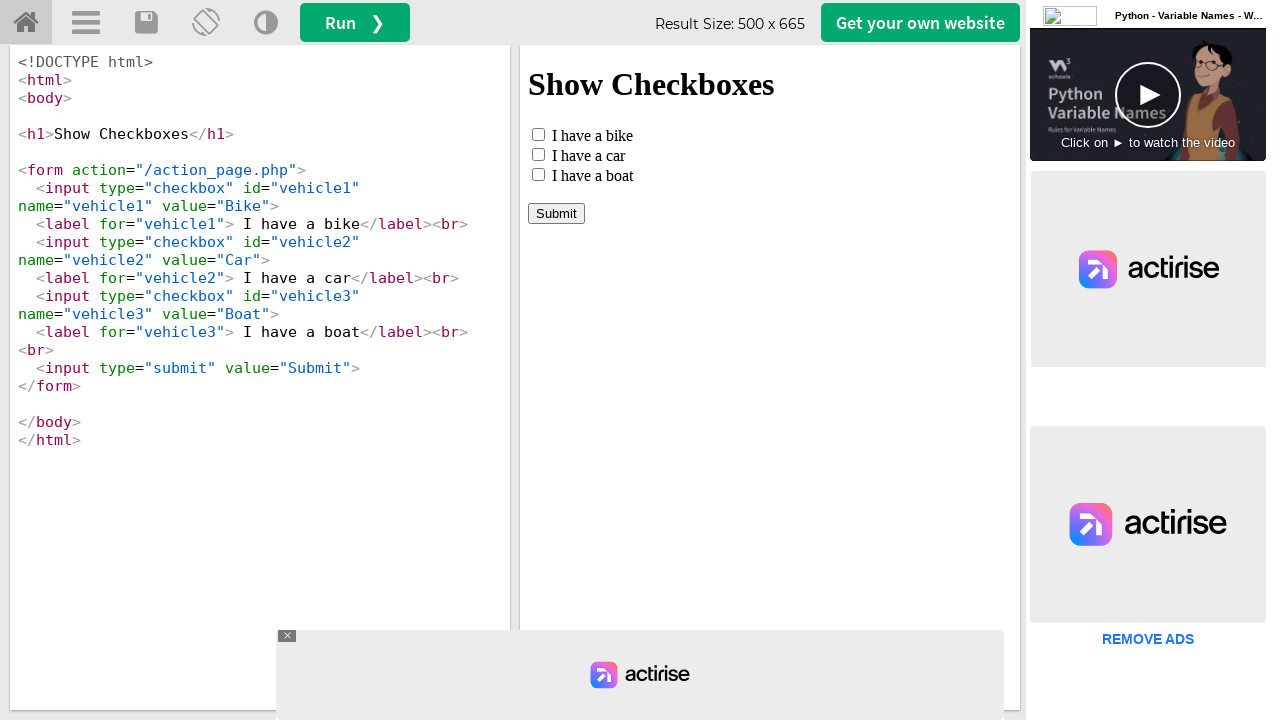

Located checkbox element with ID 'vehicle1' in iframe
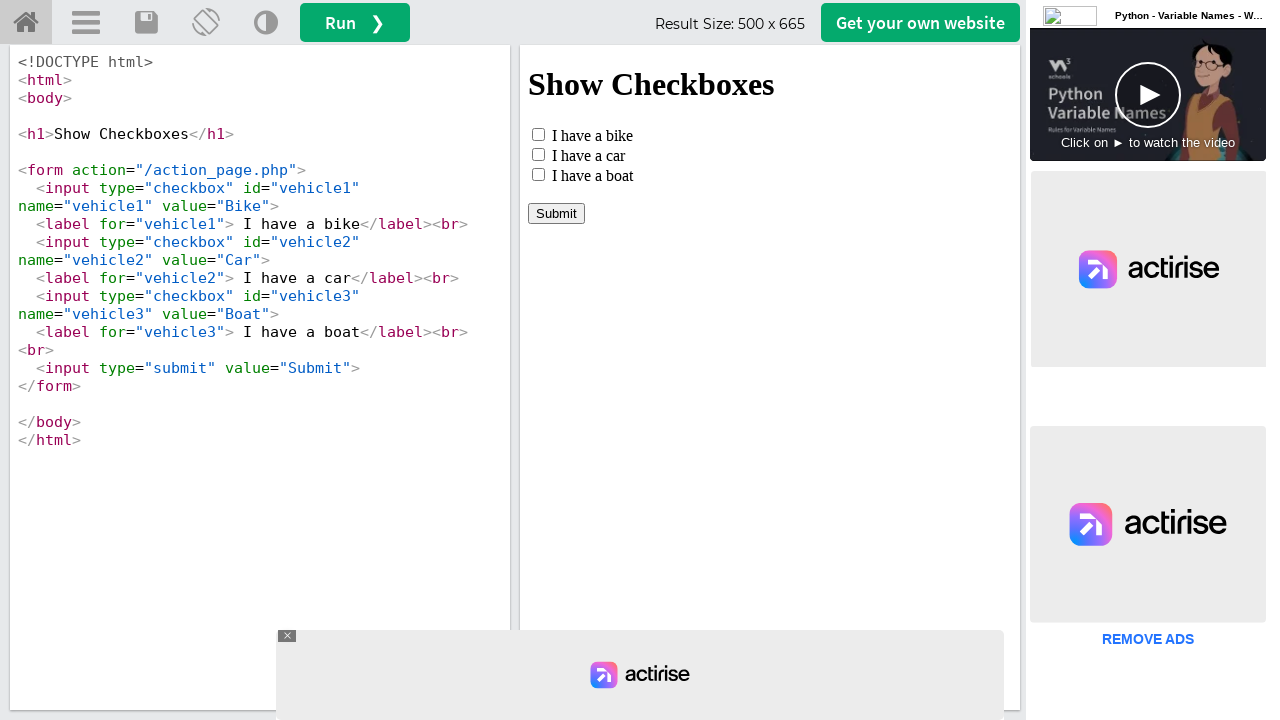

Clicked on the checkbox to toggle its state at (538, 134) on #iframeResult >> internal:control=enter-frame >> #vehicle1
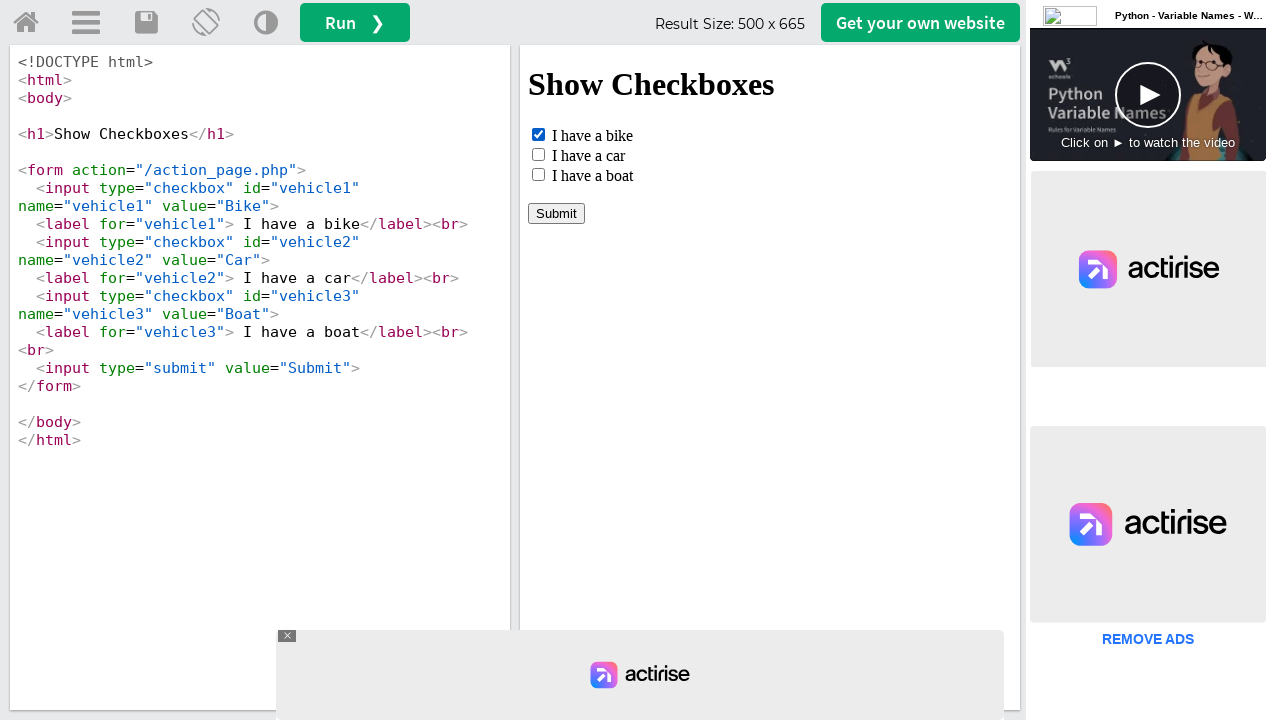

Waited 500ms for checkbox state change to complete
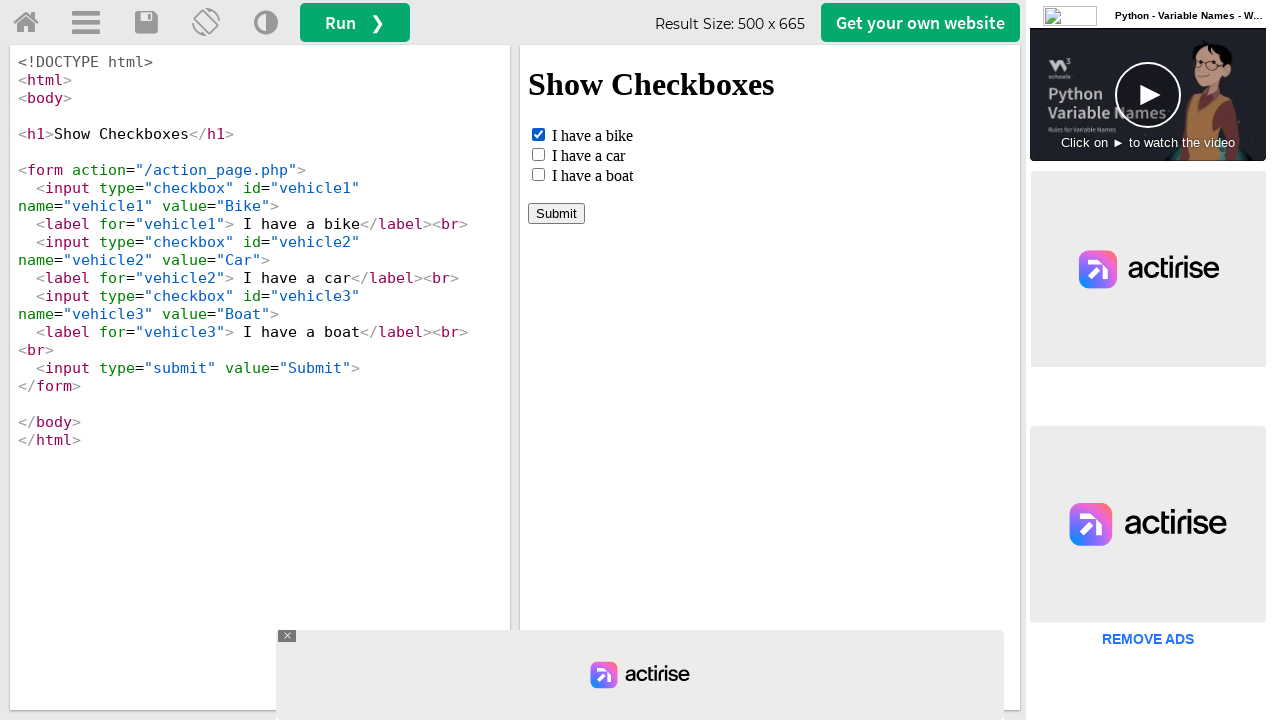

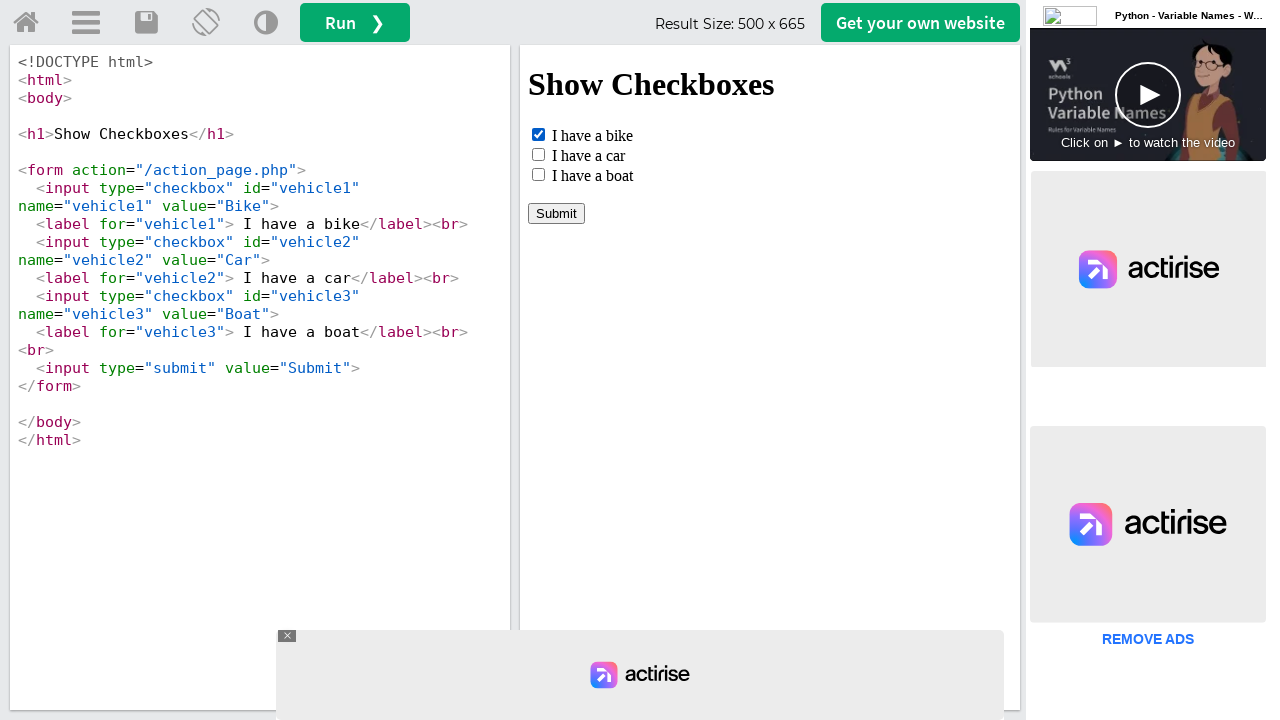